Tests date picker functionality by clicking to open the calendar, navigating back 10 months using the Prev button, and selecting the 15th day

Starting URL: https://kristinek.github.io/site/examples/actions

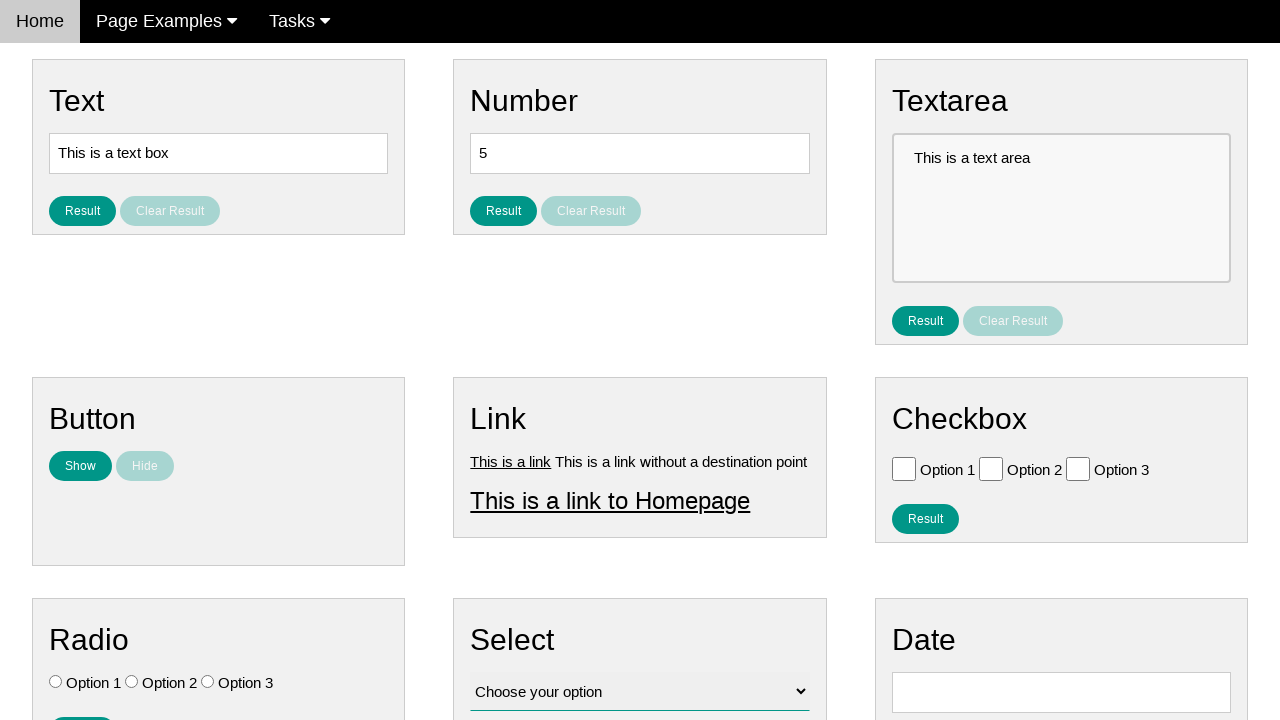

Navigated to date picker test page
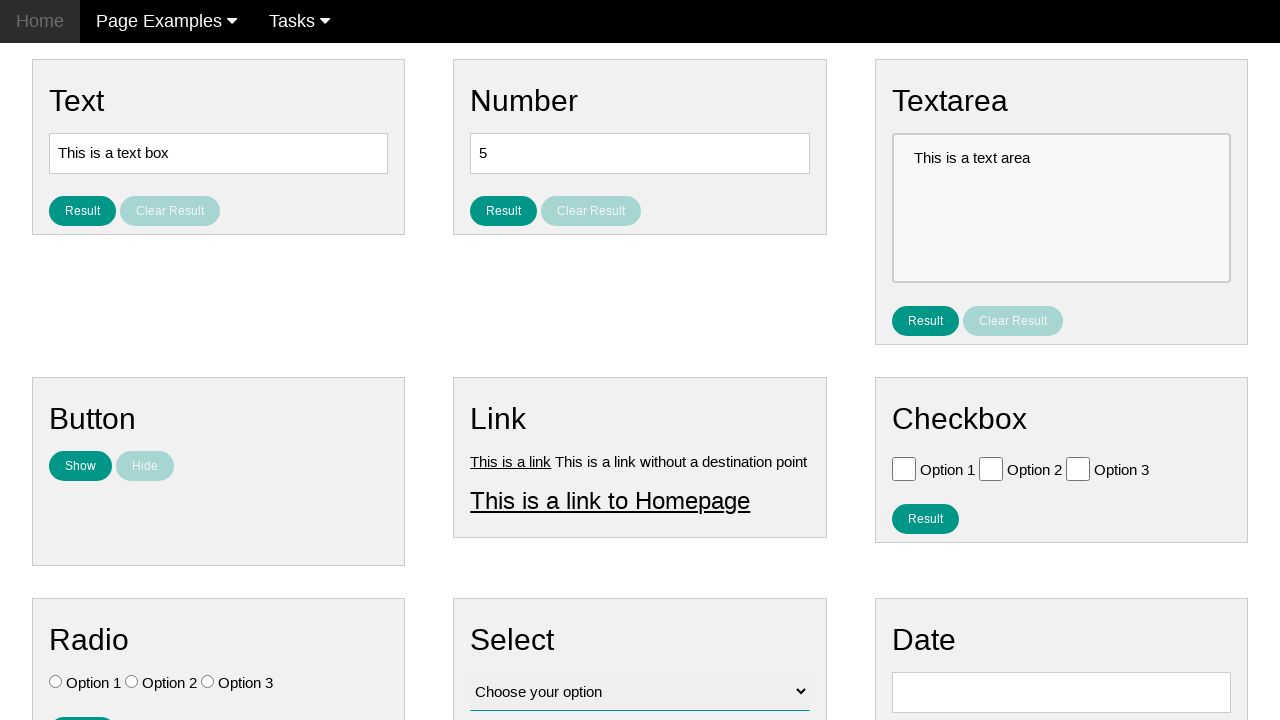

Clicked date picker input to open calendar at (1061, 692) on input#vfb-8
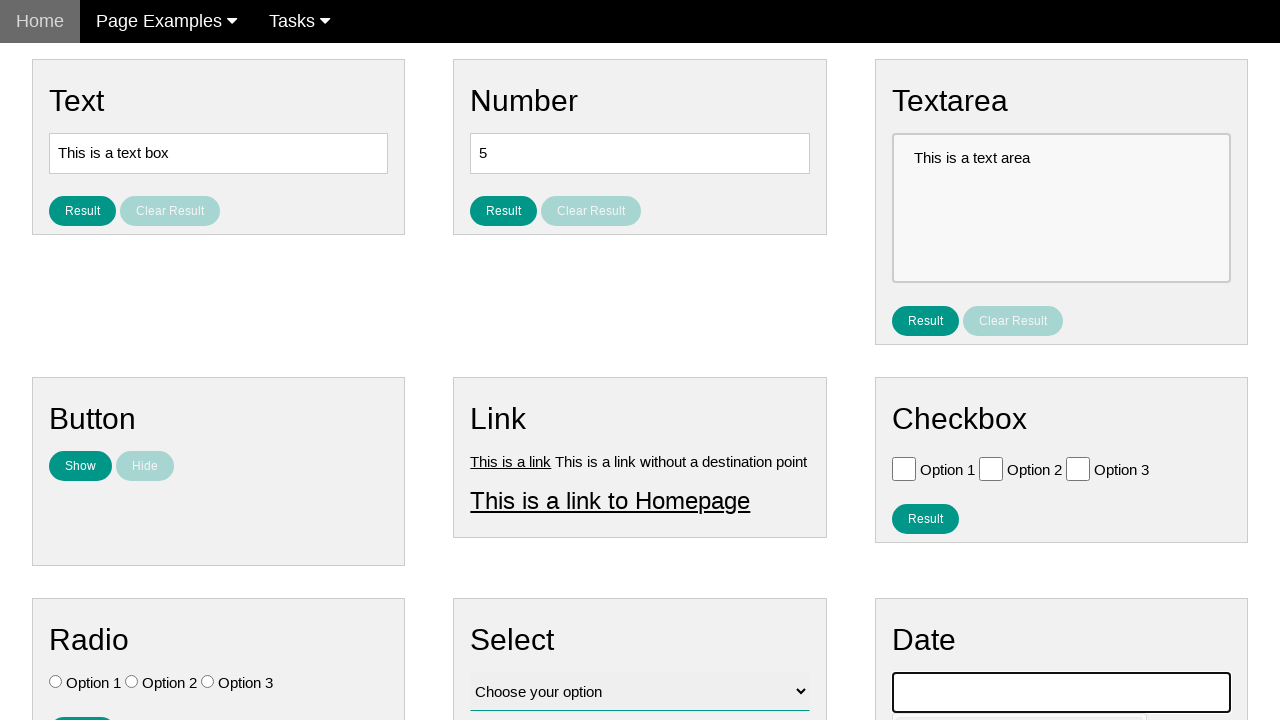

Clicked Prev button to navigate back month 1/10 at (912, 408) on span:text('Prev')
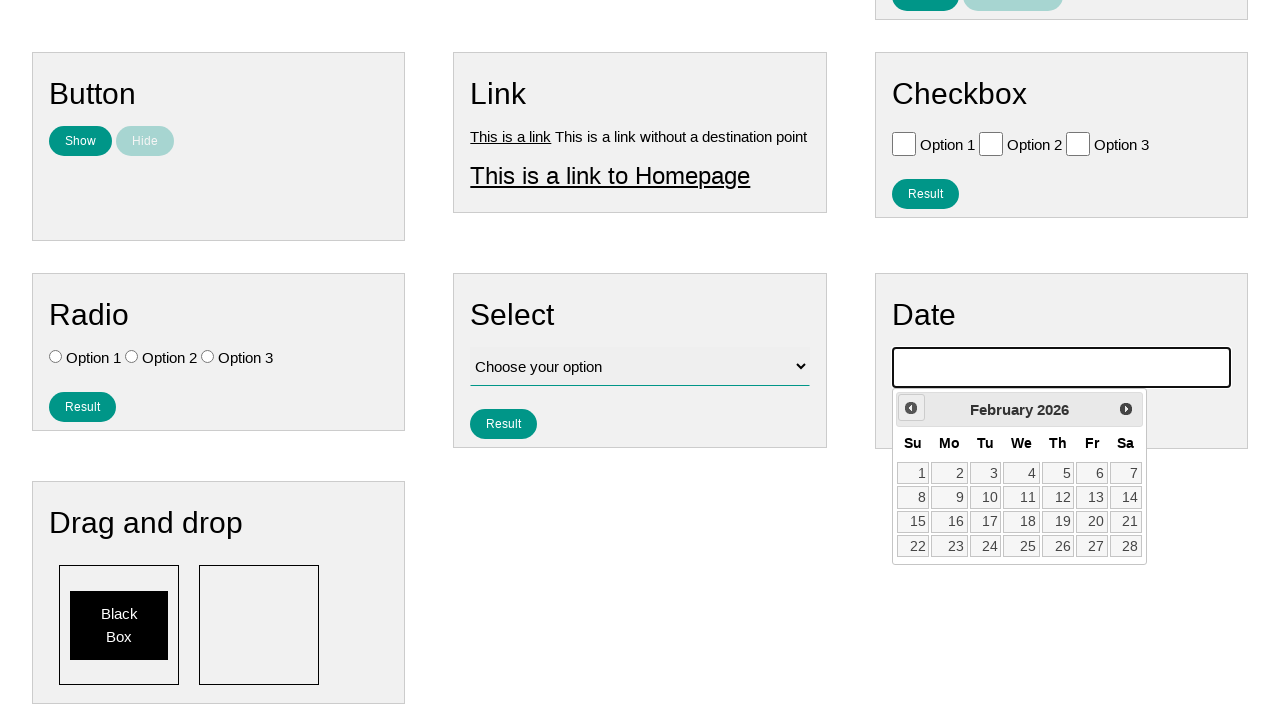

Waited 500ms for calendar animation
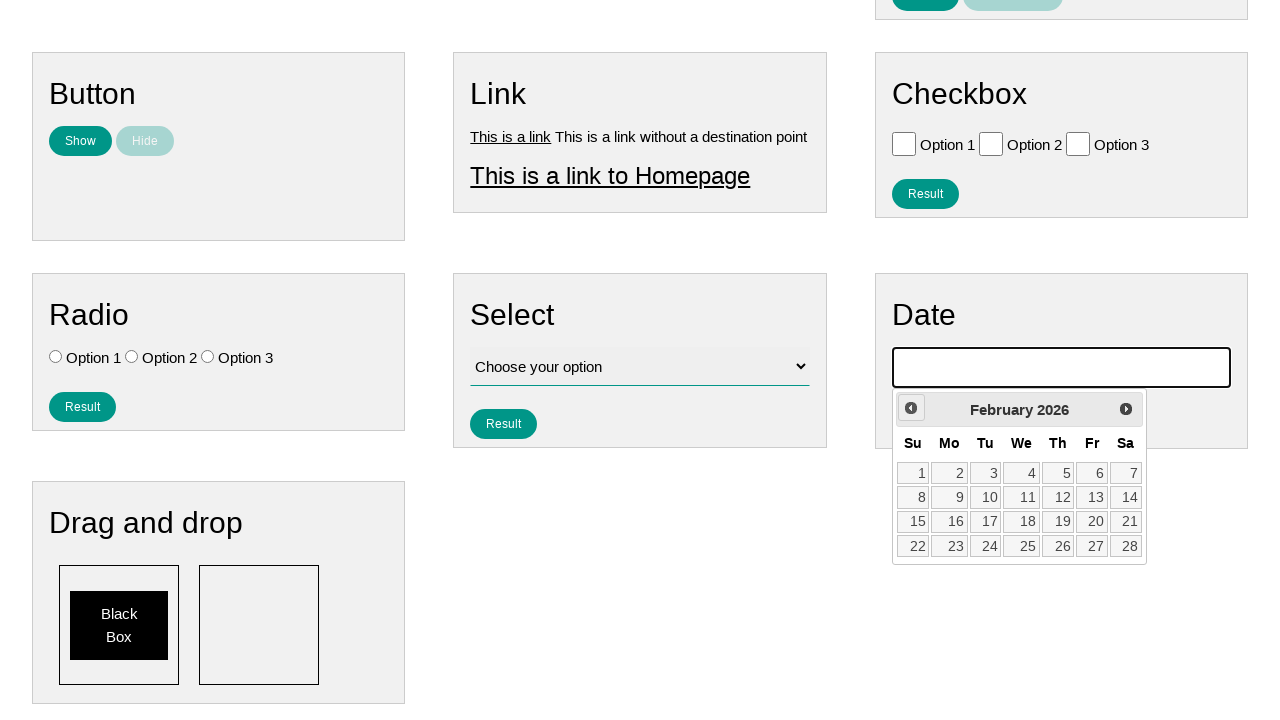

Clicked Prev button to navigate back month 2/10 at (911, 408) on span:text('Prev')
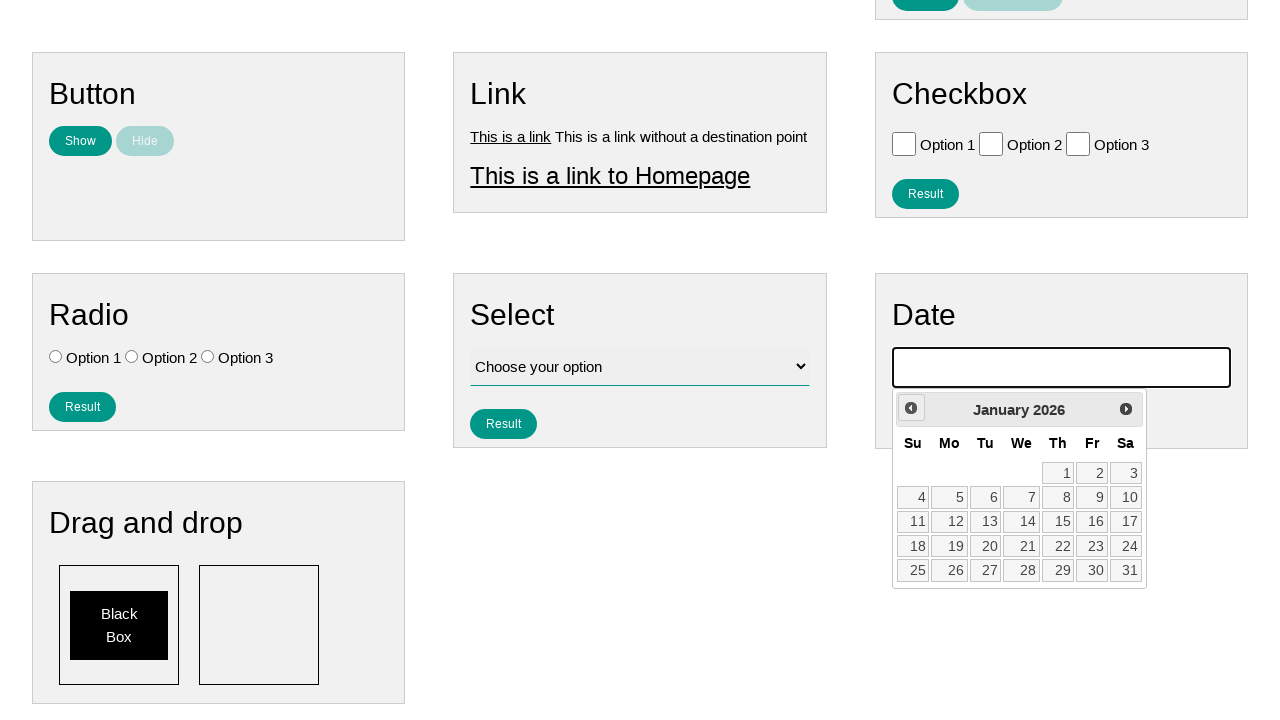

Waited 500ms for calendar animation
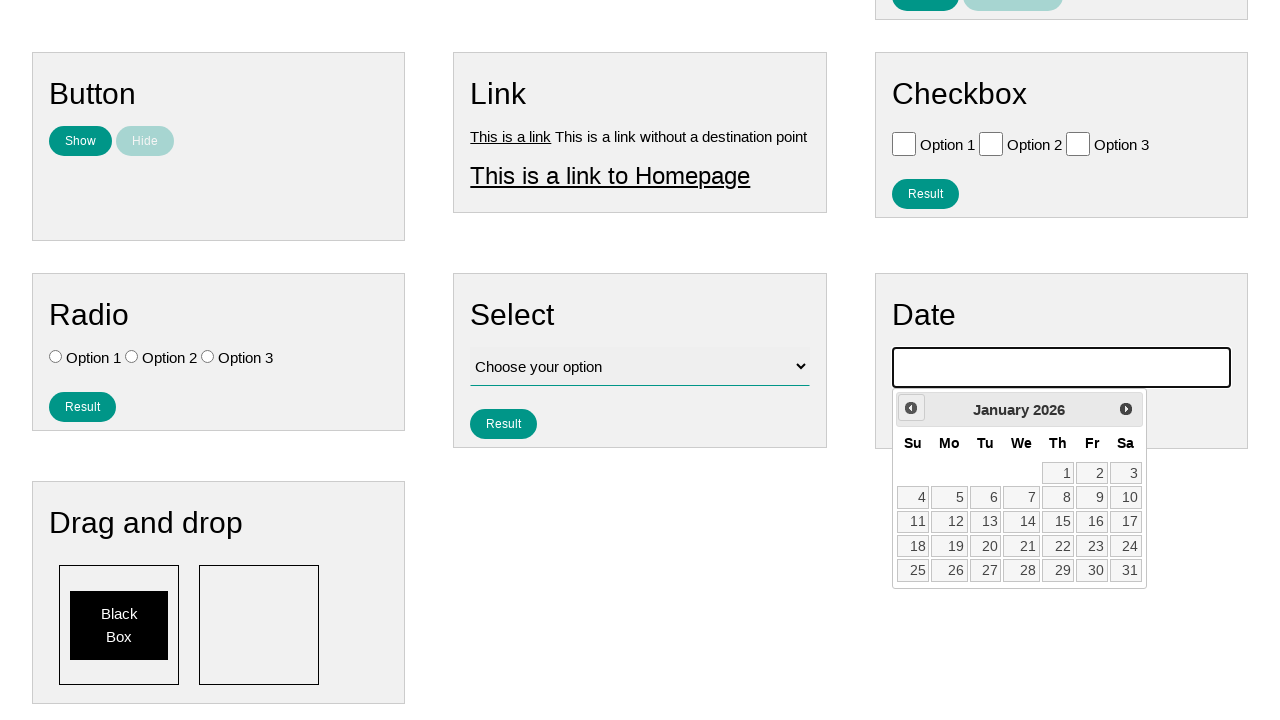

Clicked Prev button to navigate back month 3/10 at (911, 408) on span:text('Prev')
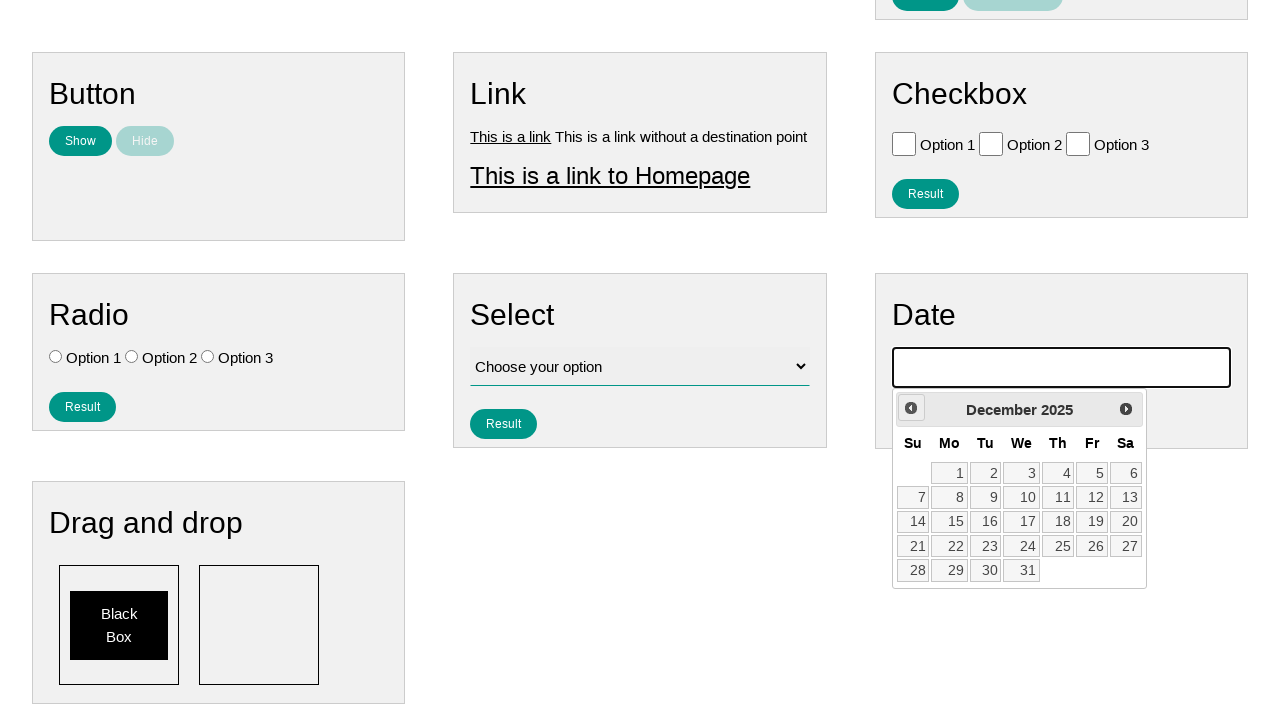

Waited 500ms for calendar animation
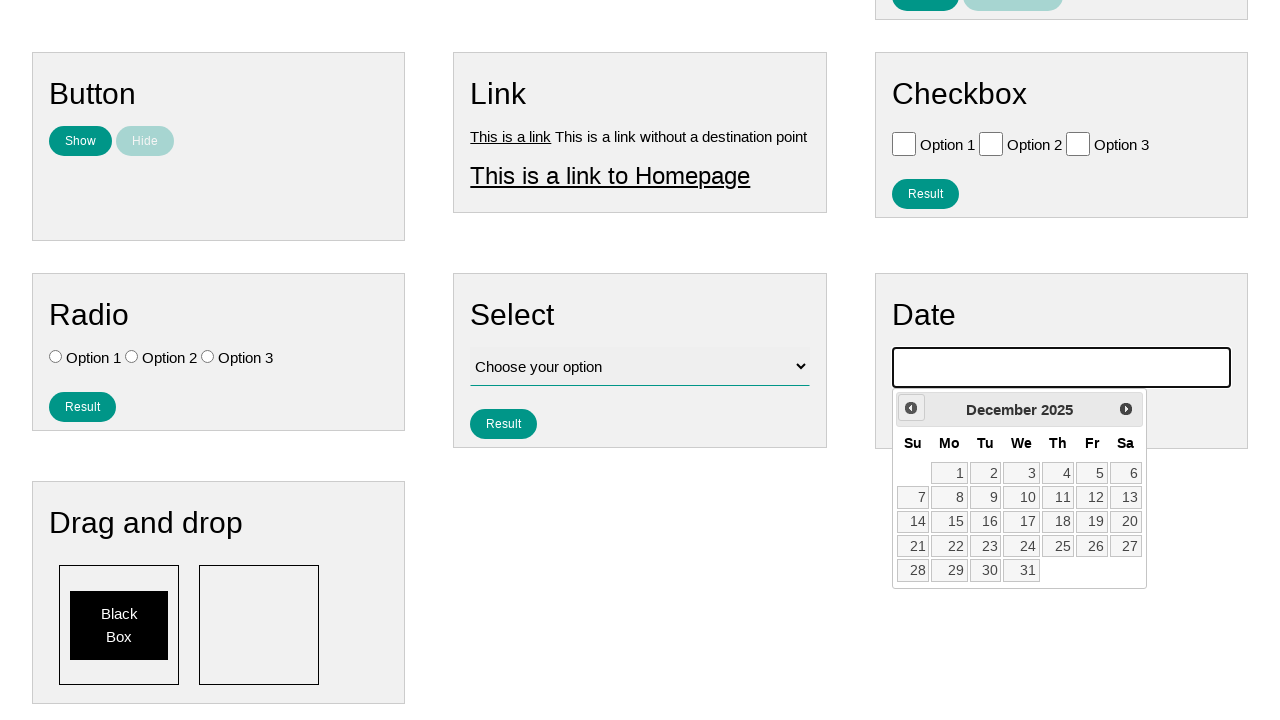

Clicked Prev button to navigate back month 4/10 at (911, 408) on span:text('Prev')
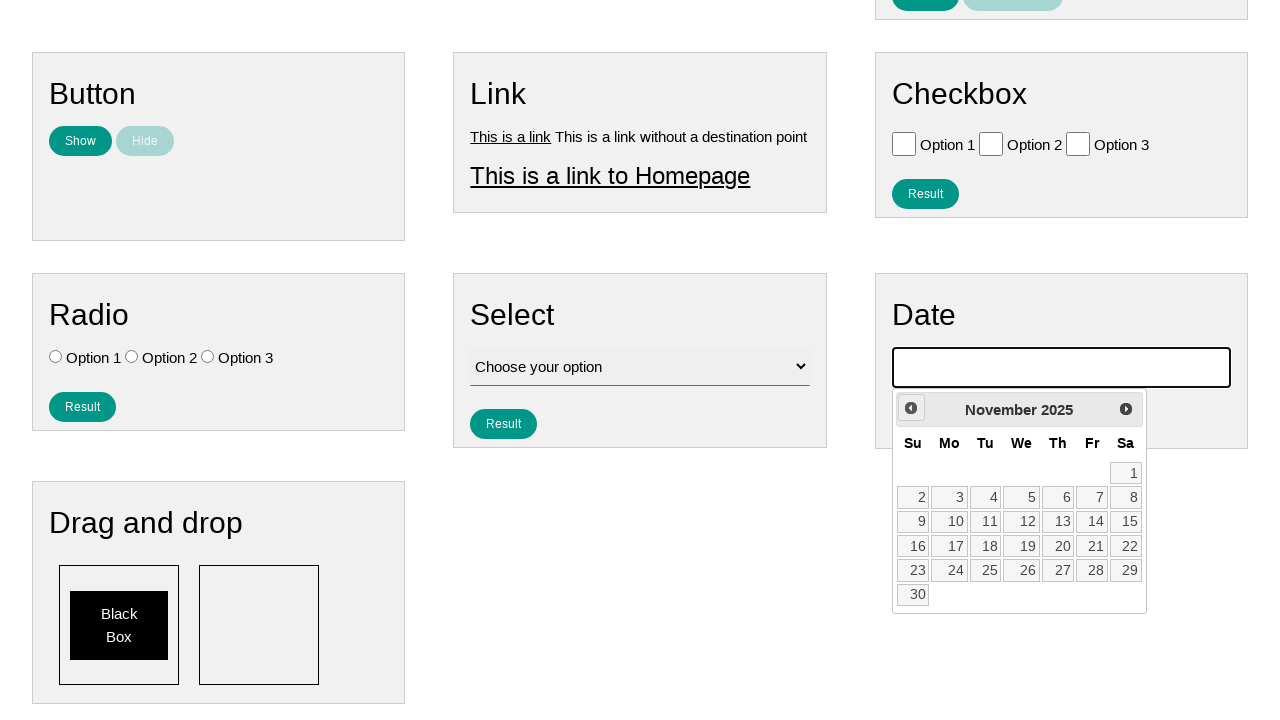

Waited 500ms for calendar animation
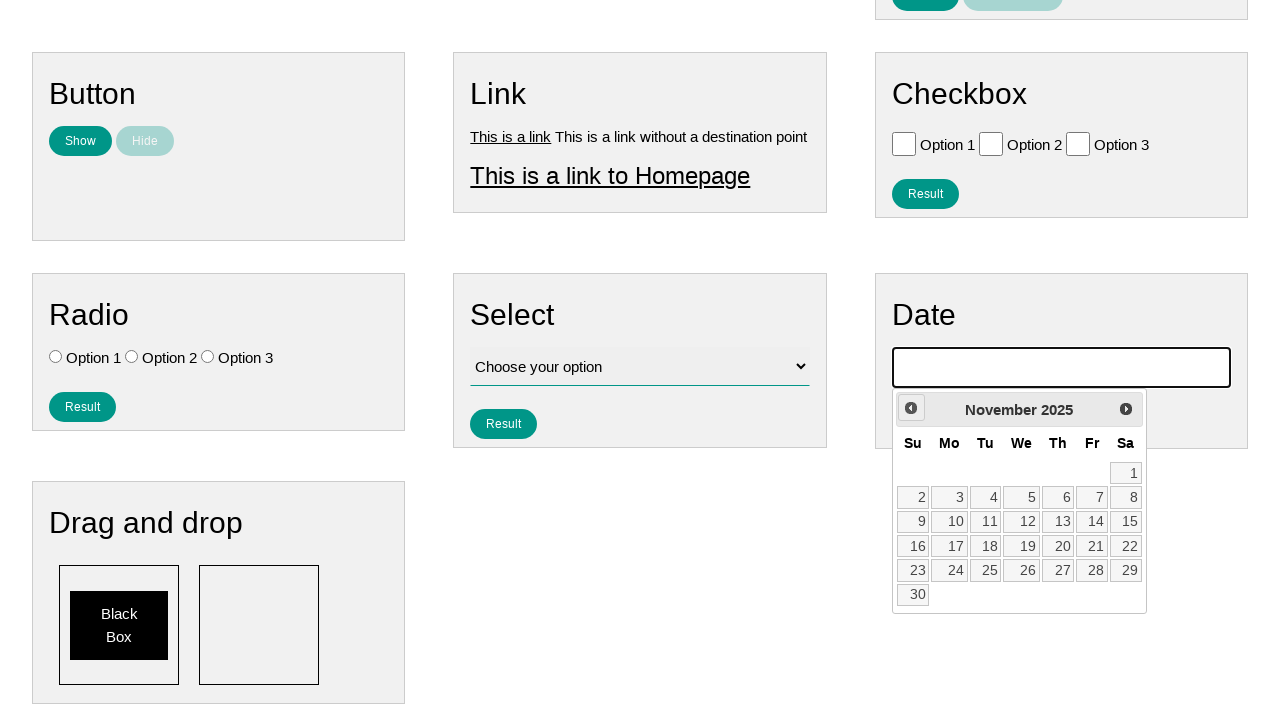

Clicked Prev button to navigate back month 5/10 at (911, 408) on span:text('Prev')
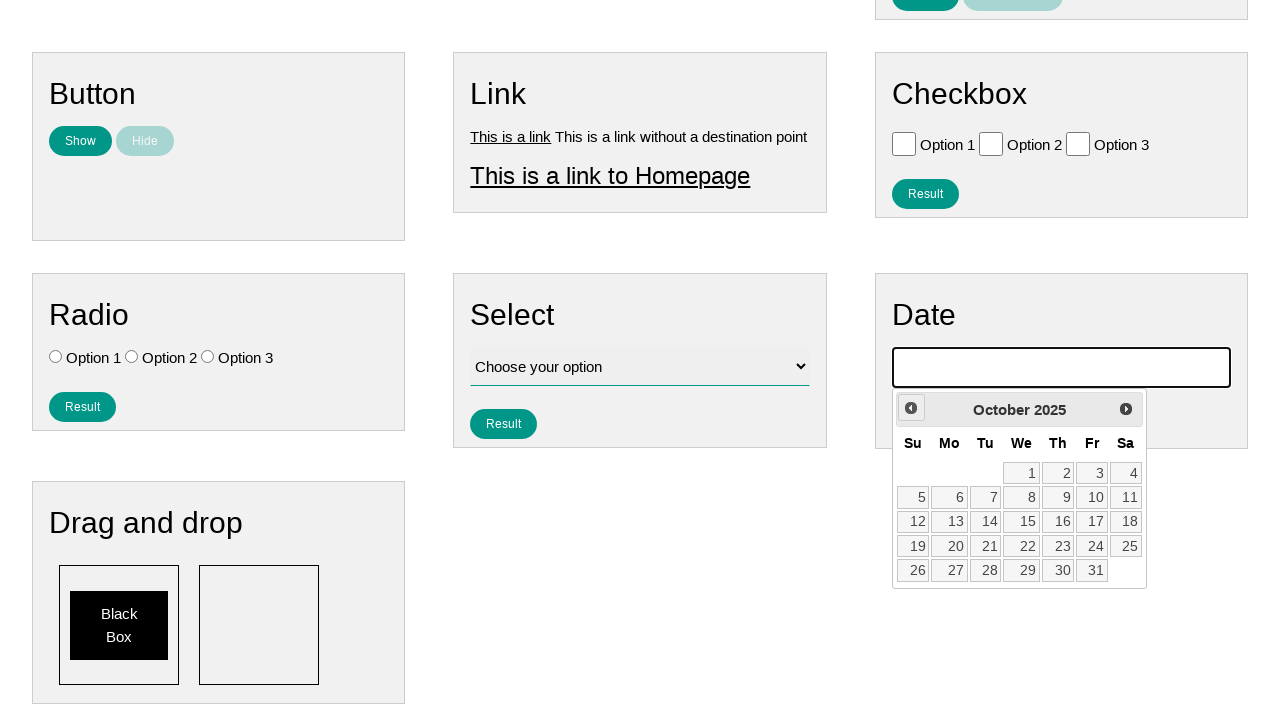

Waited 500ms for calendar animation
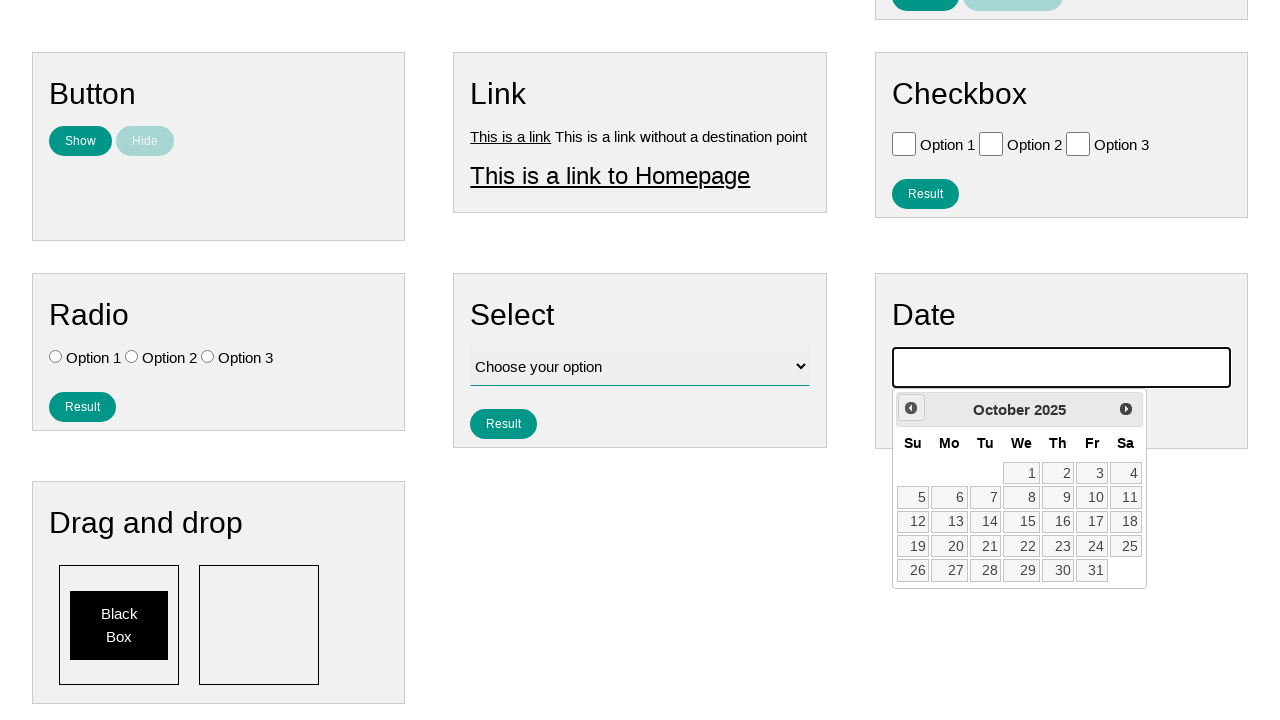

Clicked Prev button to navigate back month 6/10 at (911, 408) on span:text('Prev')
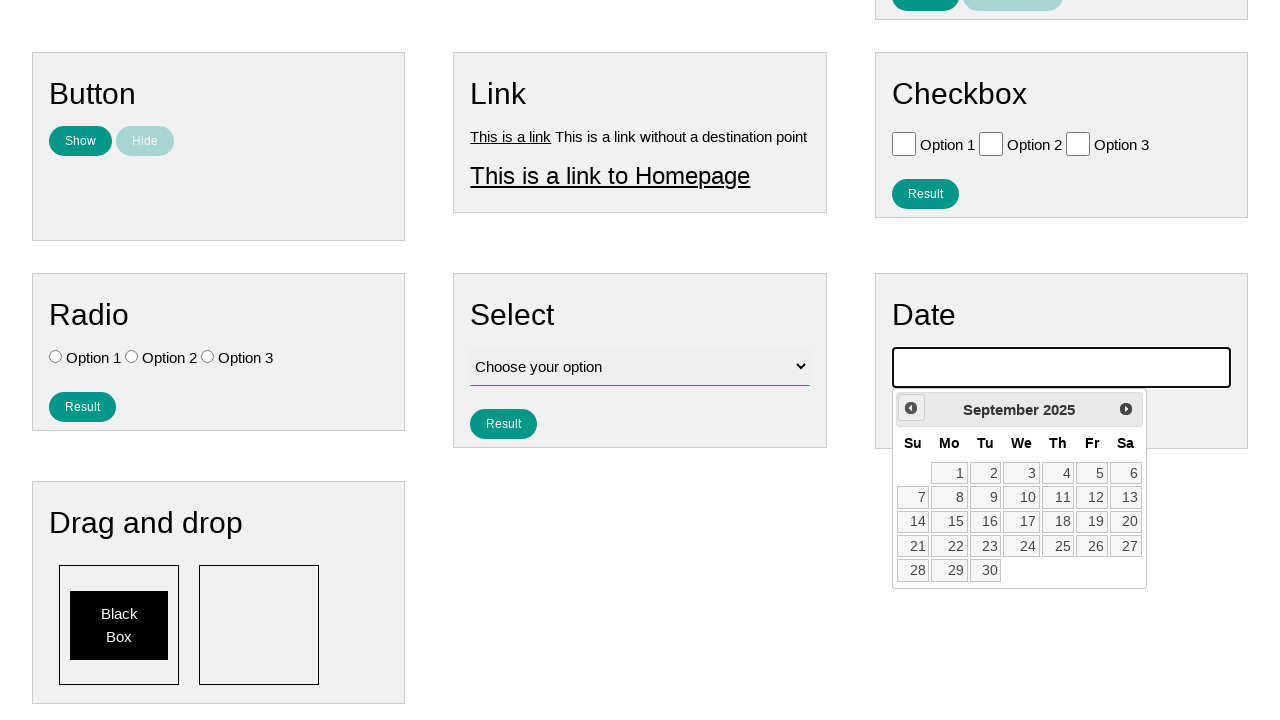

Waited 500ms for calendar animation
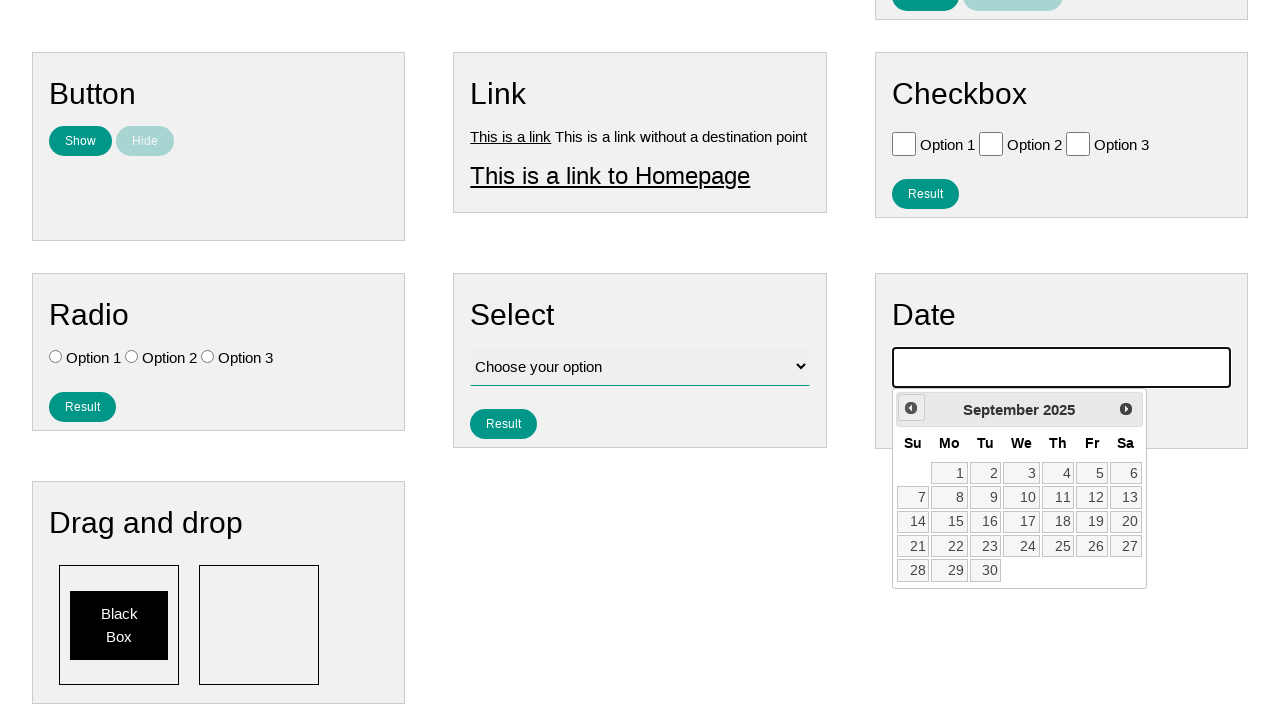

Clicked Prev button to navigate back month 7/10 at (911, 408) on span:text('Prev')
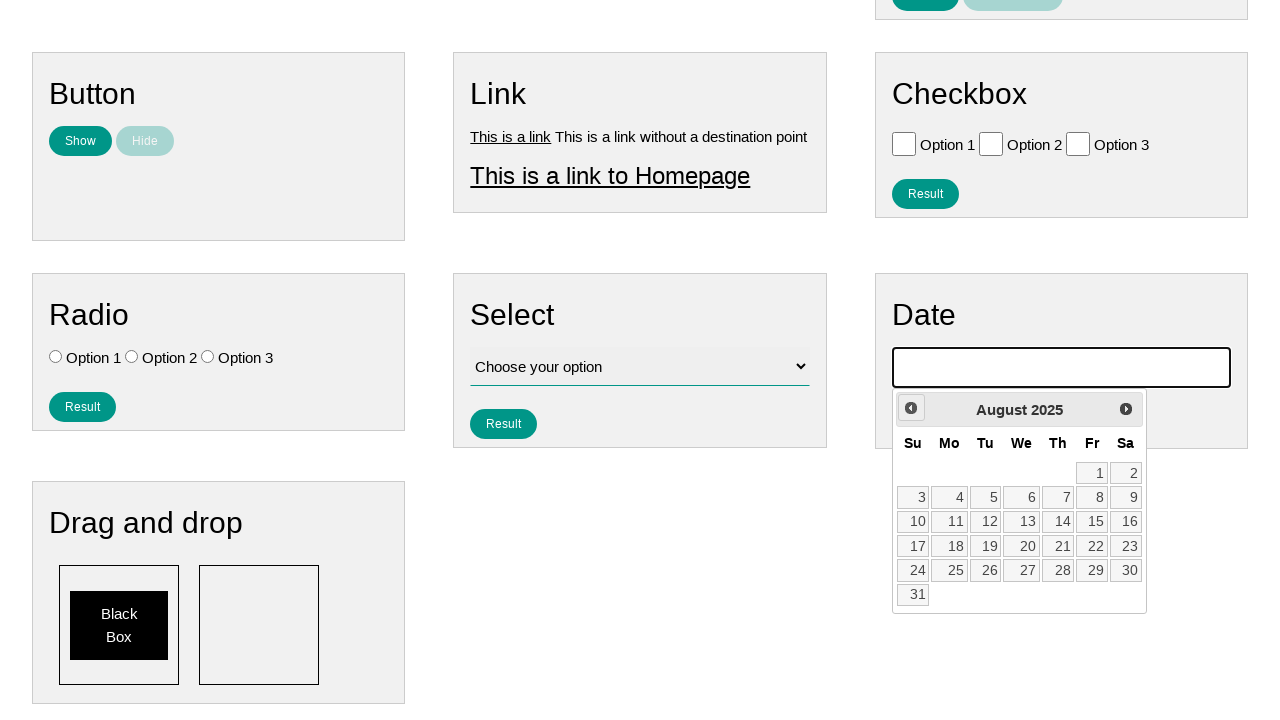

Waited 500ms for calendar animation
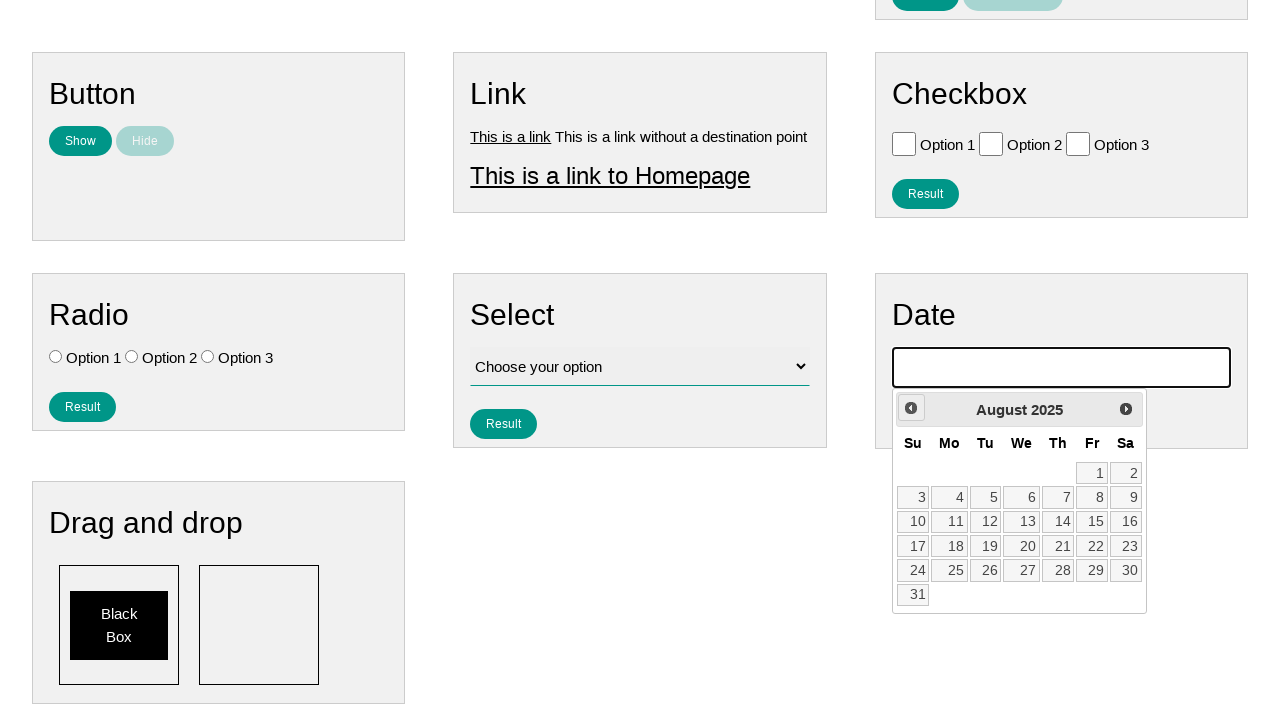

Clicked Prev button to navigate back month 8/10 at (911, 408) on span:text('Prev')
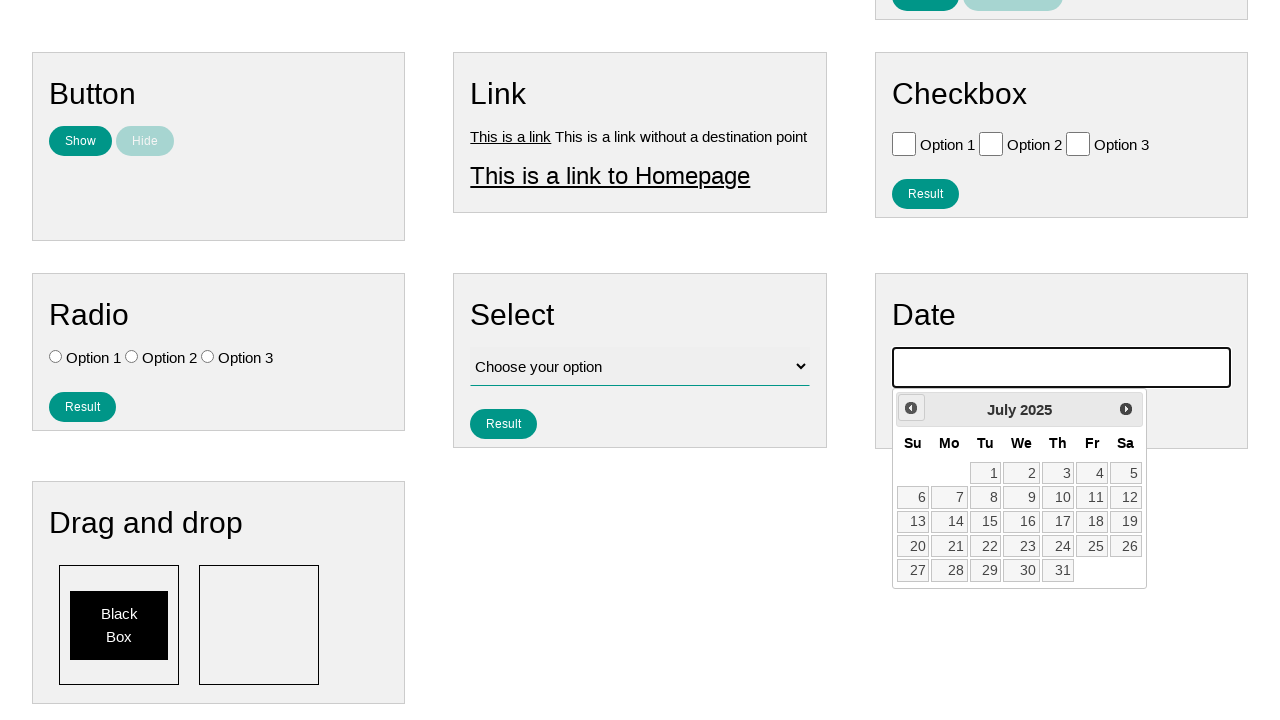

Waited 500ms for calendar animation
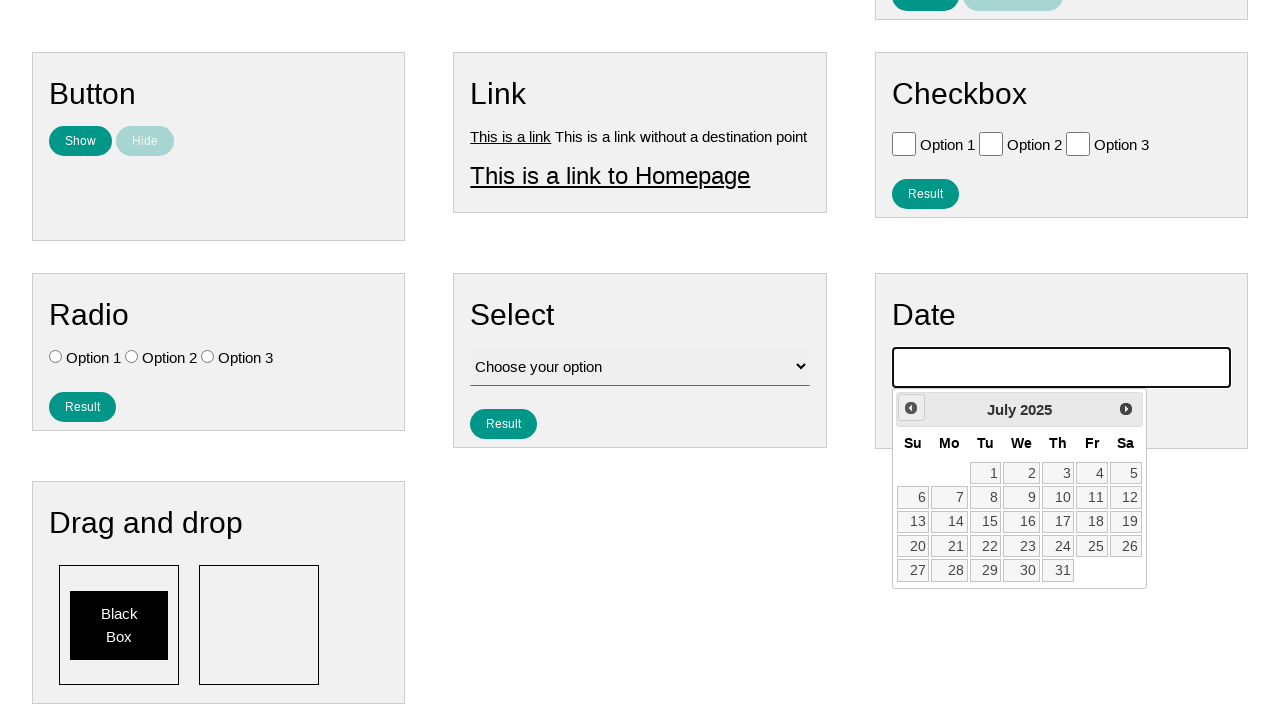

Clicked Prev button to navigate back month 9/10 at (911, 408) on span:text('Prev')
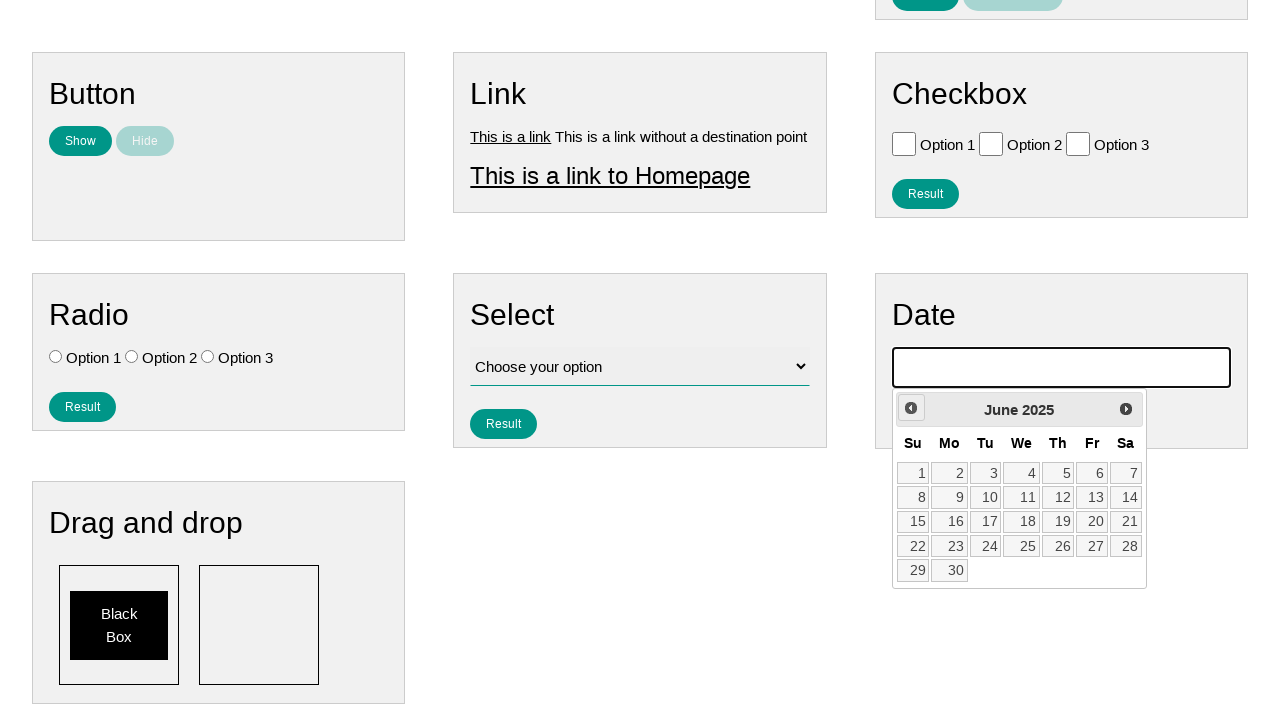

Waited 500ms for calendar animation
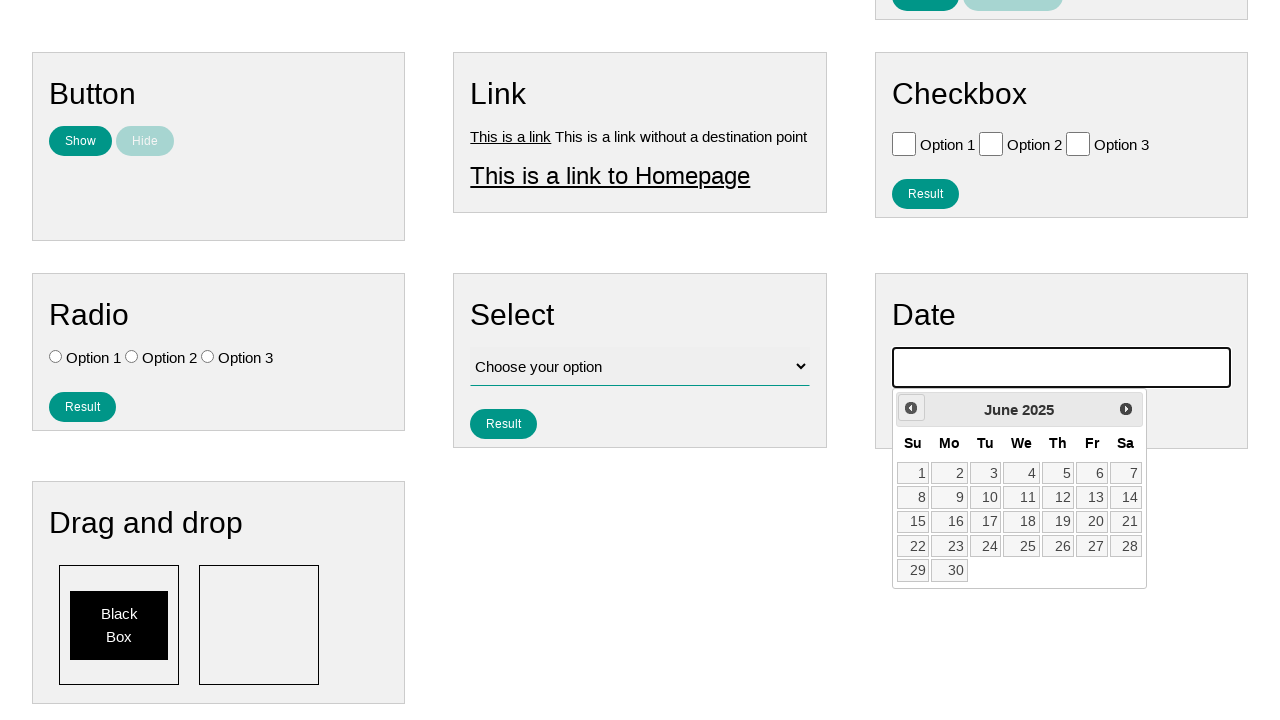

Clicked Prev button to navigate back month 10/10 at (911, 408) on span:text('Prev')
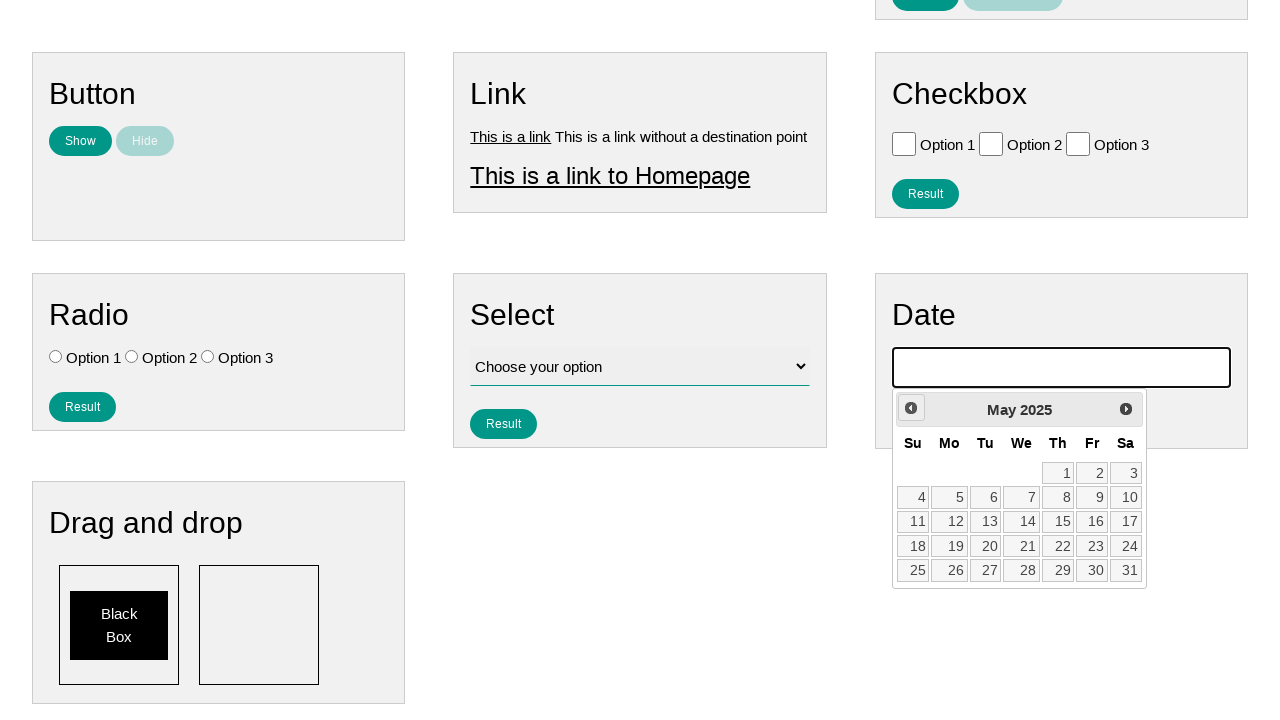

Waited 500ms for calendar animation
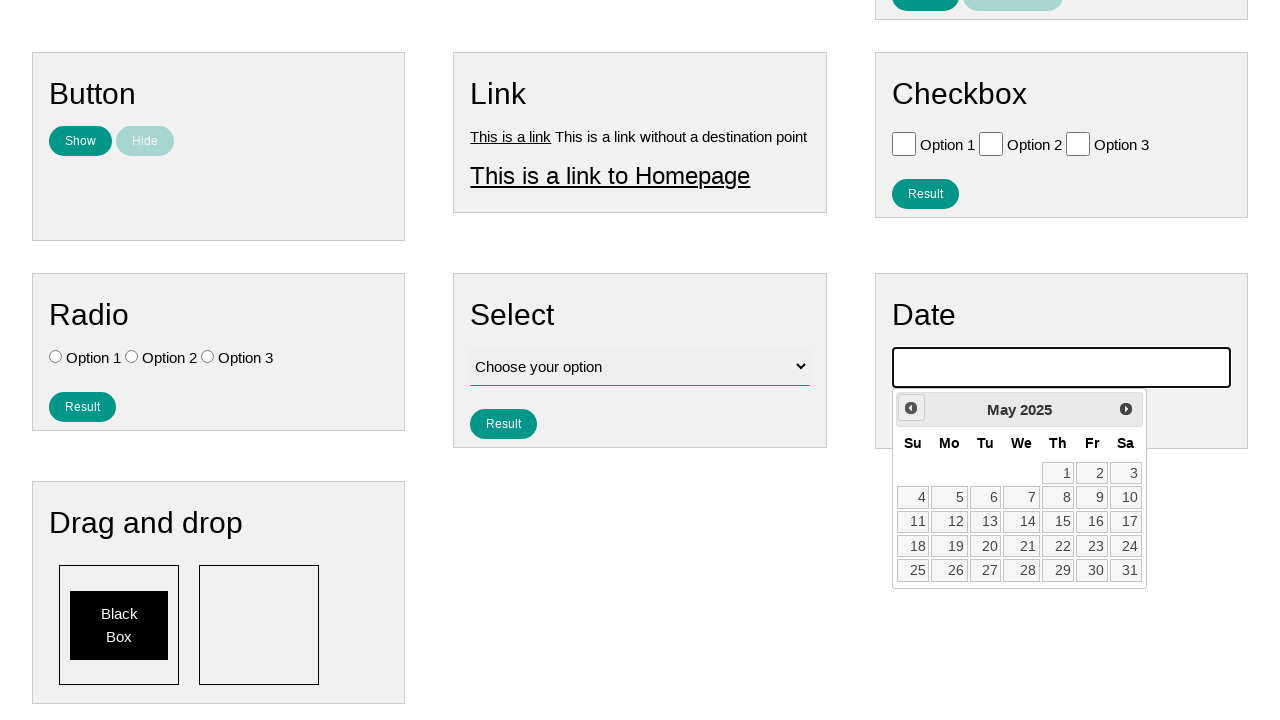

Selected the 15th day from the calendar at (1058, 522) on a:text('15')
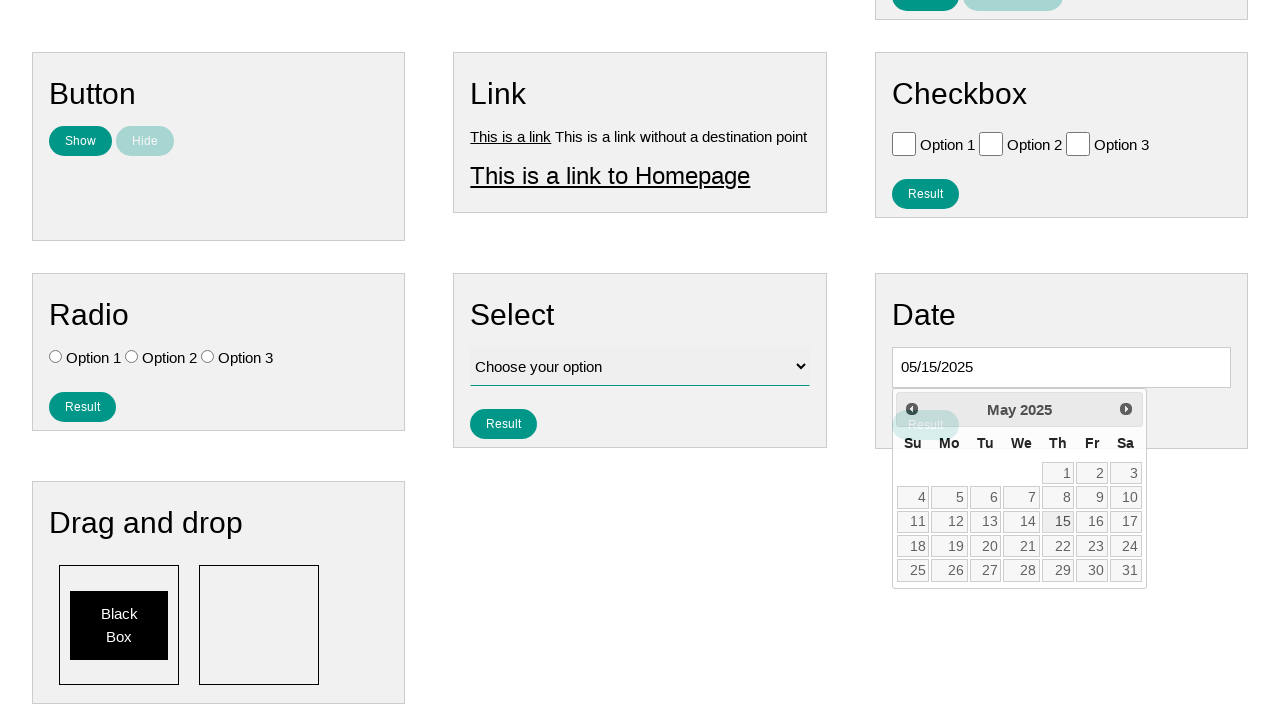

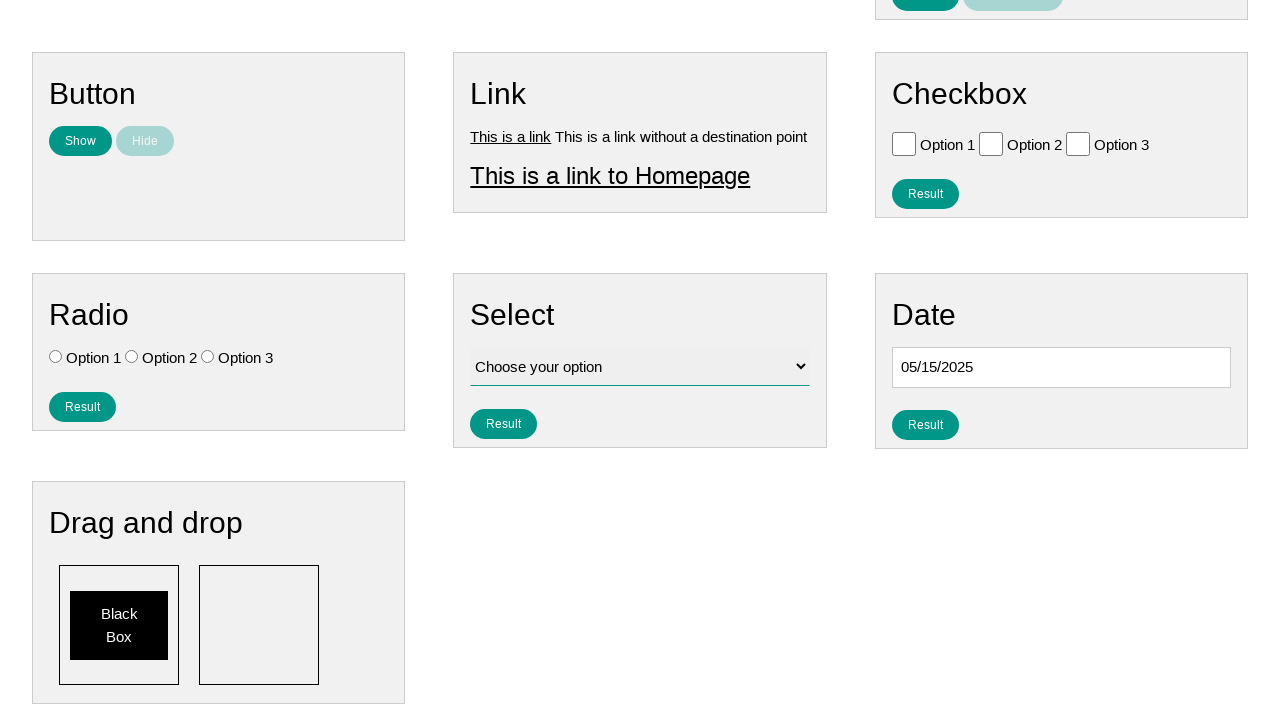